Searches for an individual profile on the NFA BASIC website by entering first and last name in the search form and submitting it, then verifies results are displayed.

Starting URL: https://www.nfa.futures.org/BasicNet/#profile

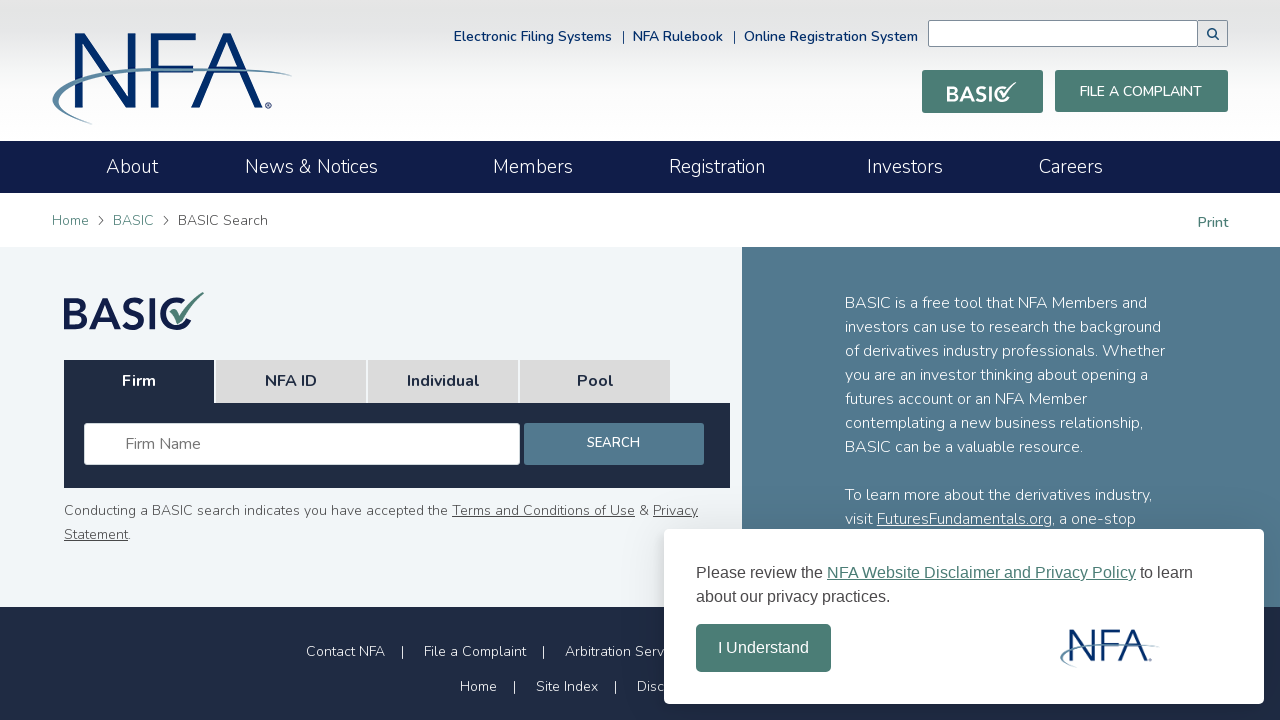

Page loaded and network idle
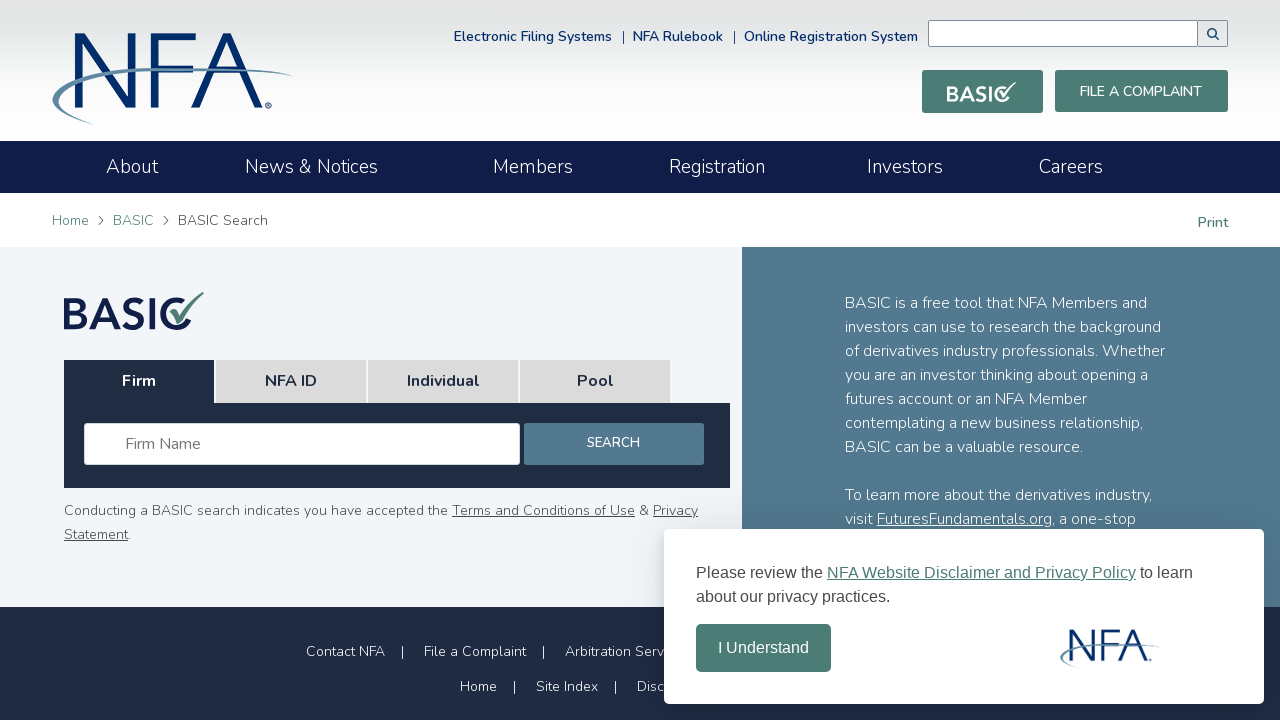

Clicked on Individual tab at (443, 382) on xpath=//ul[@id='landing_search_tabs']//a[contains(text(), 'Individual')]
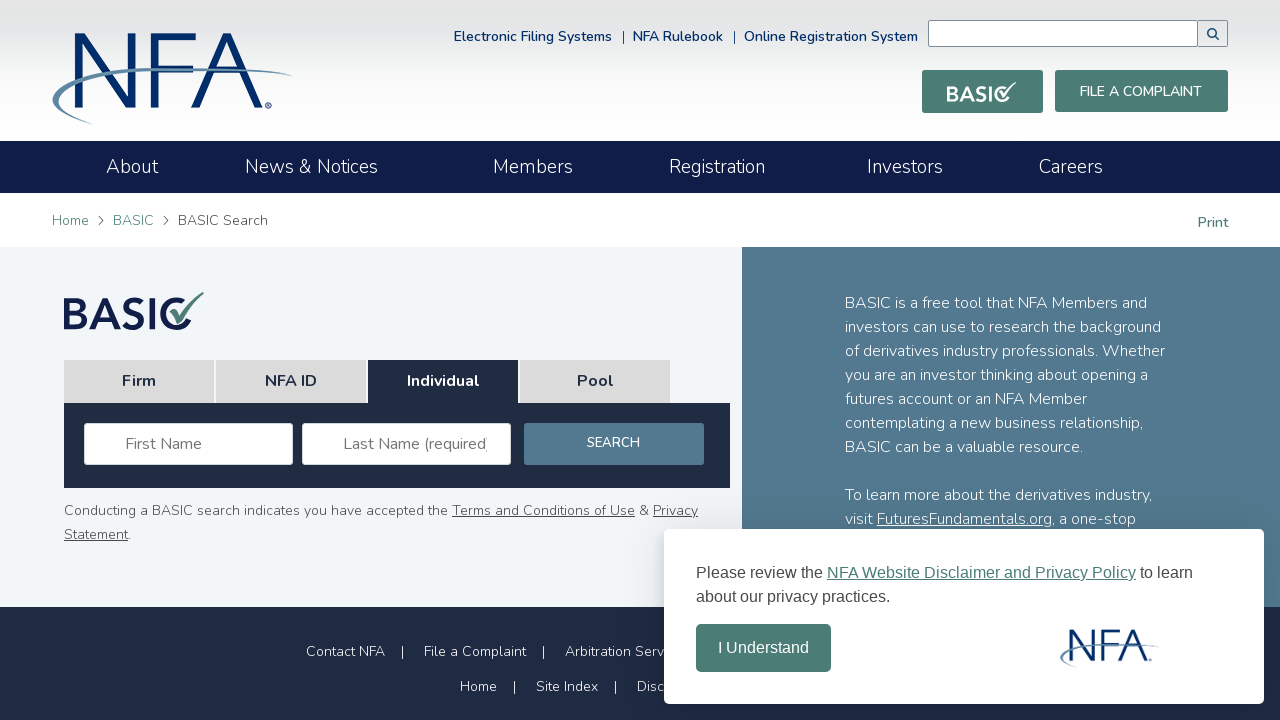

Waited for tab content to load
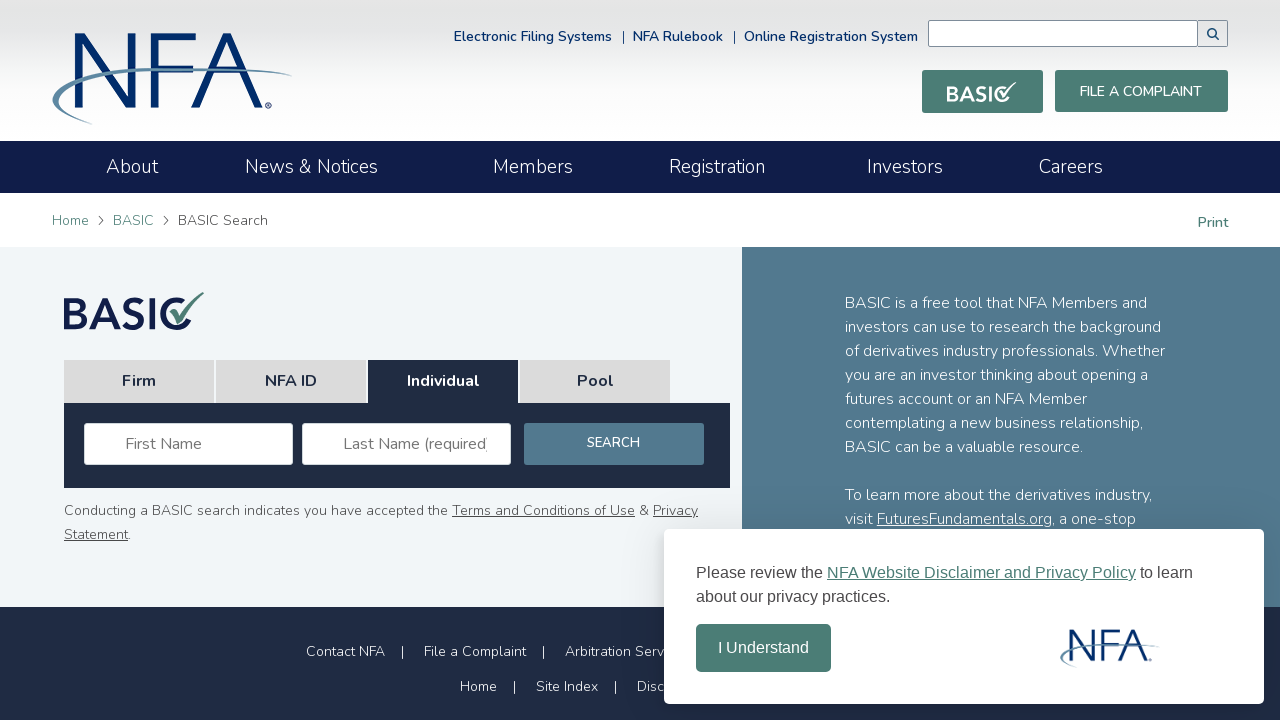

Entered first name 'Michael' on #fname_in_lsearch_tabs
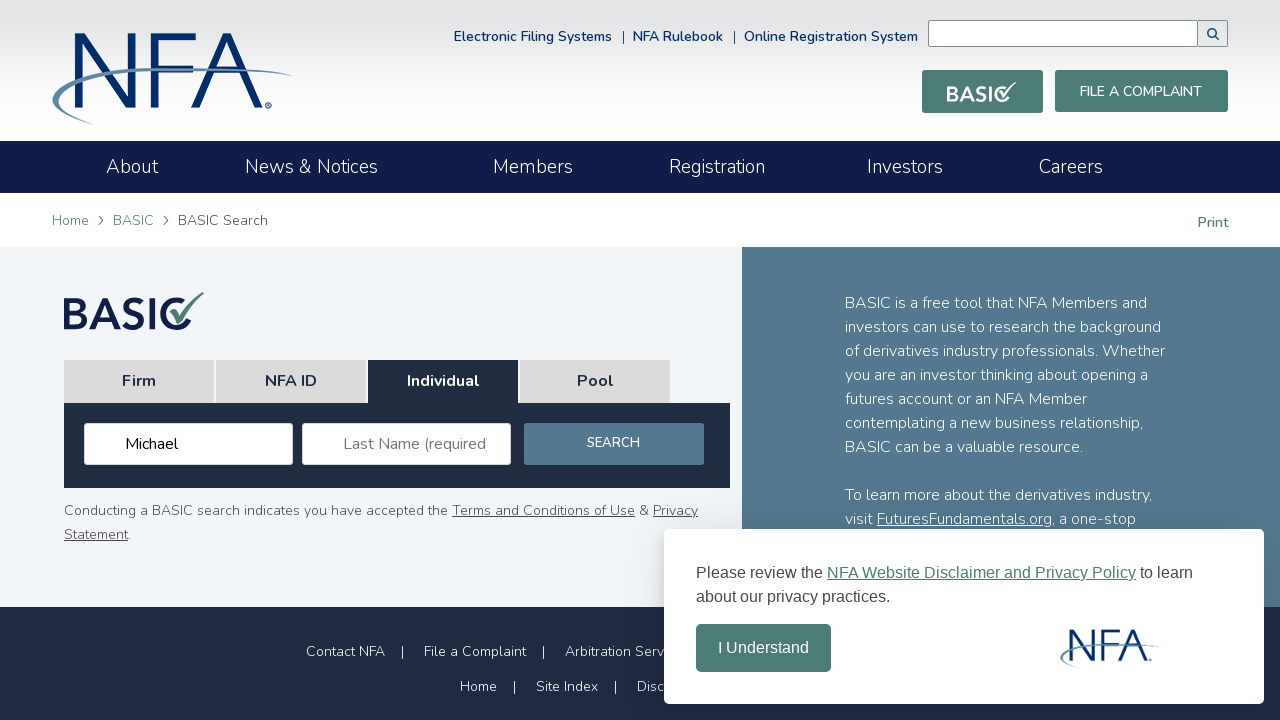

Entered last name 'Johnson' on //div[@id='individual']//input[@placeholder='Last Name (required)']
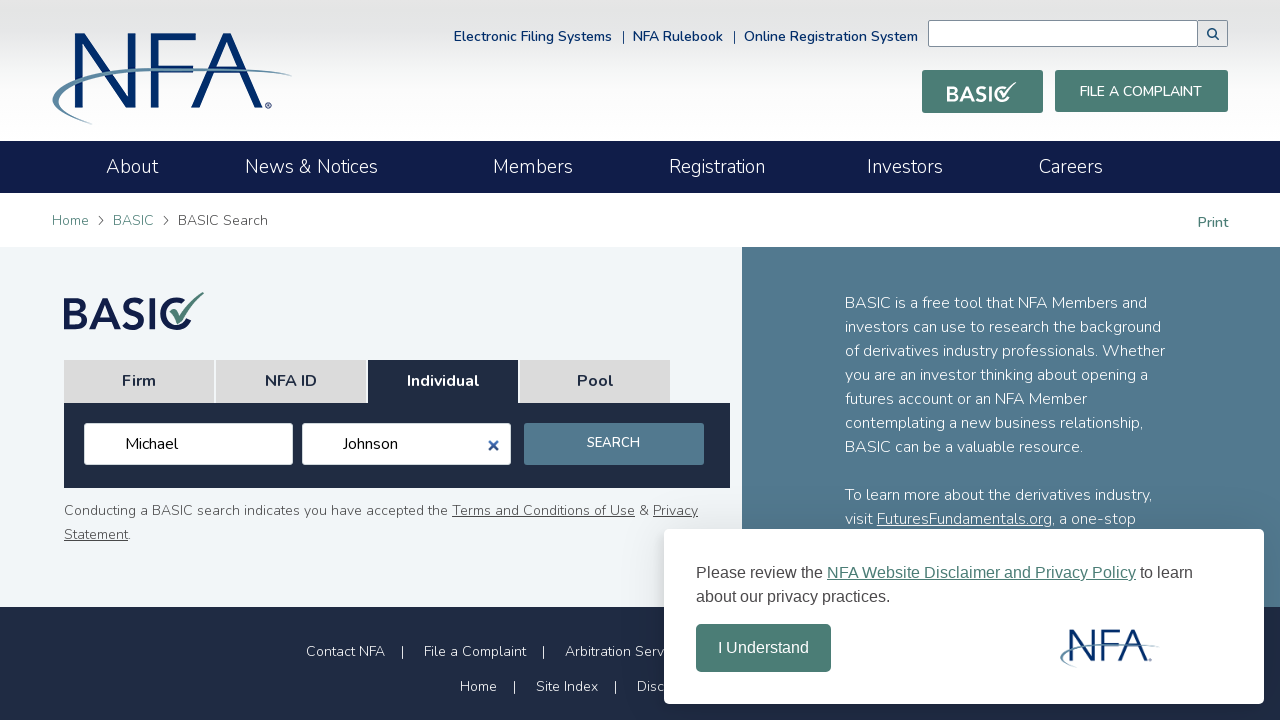

Clicked Search button to submit form at (614, 444) on xpath=//div[@id='individual']//button[contains(text(), 'Search')]
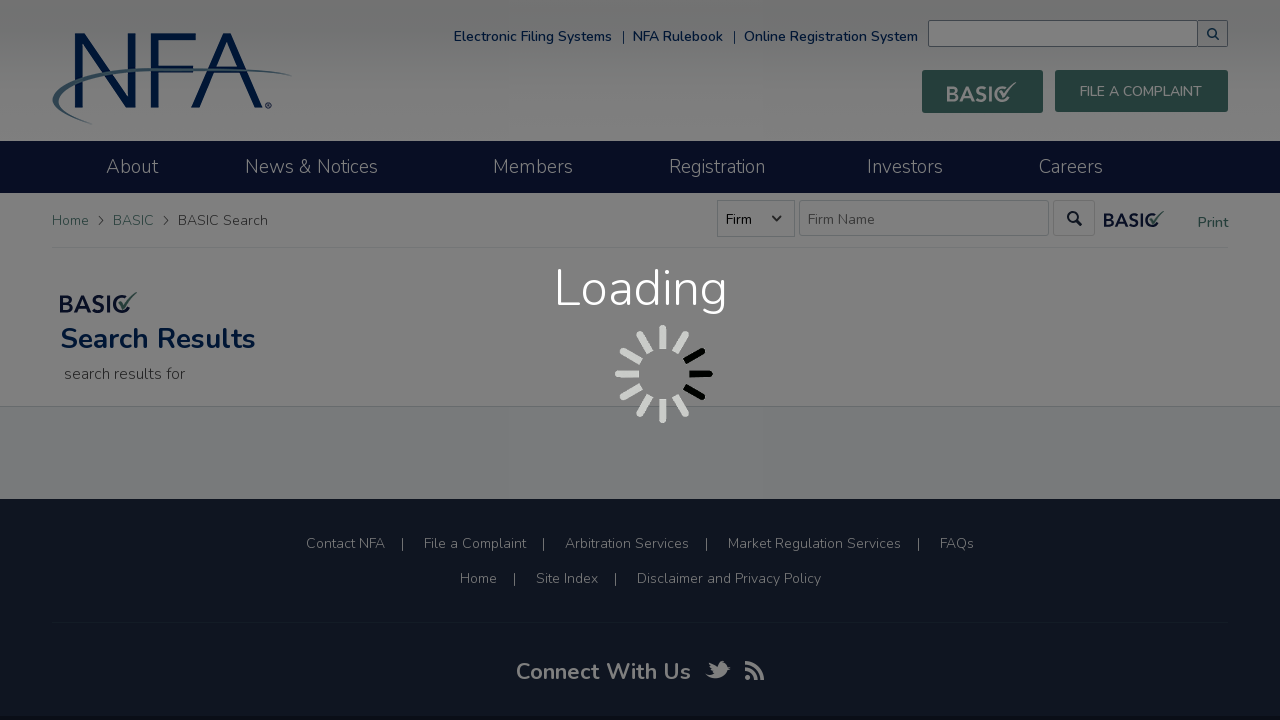

Search results displayed or no results message shown
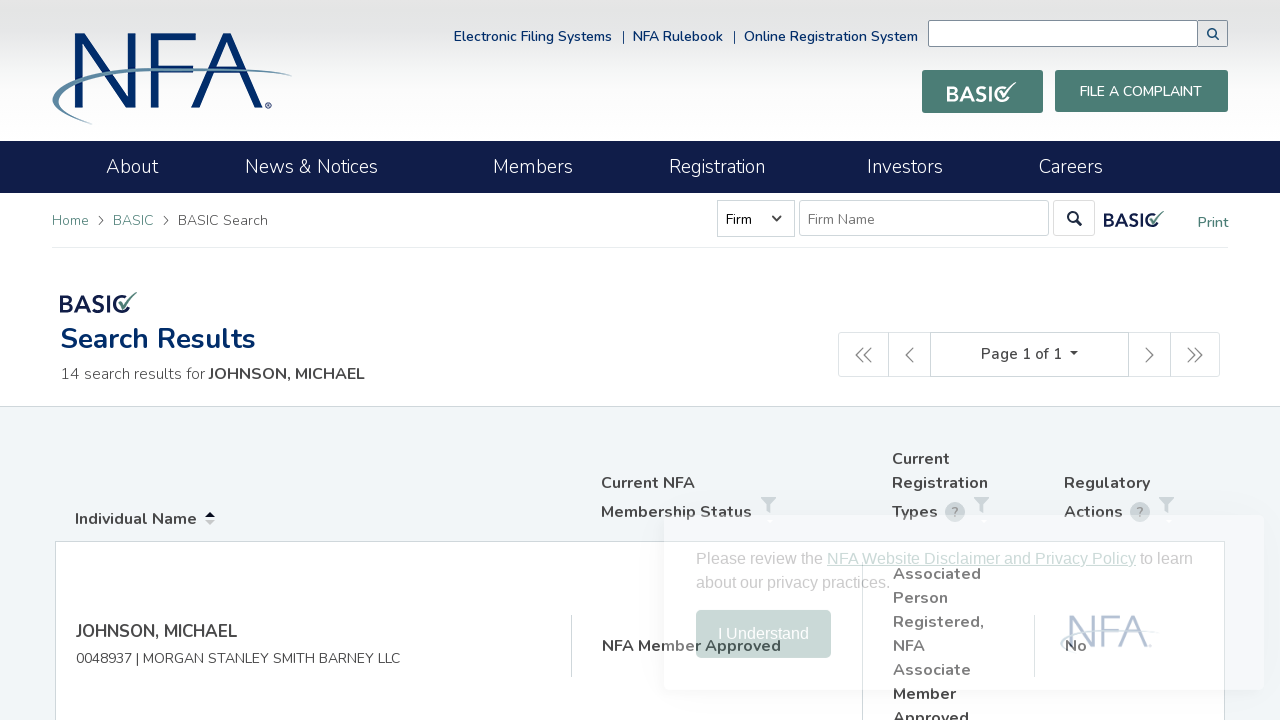

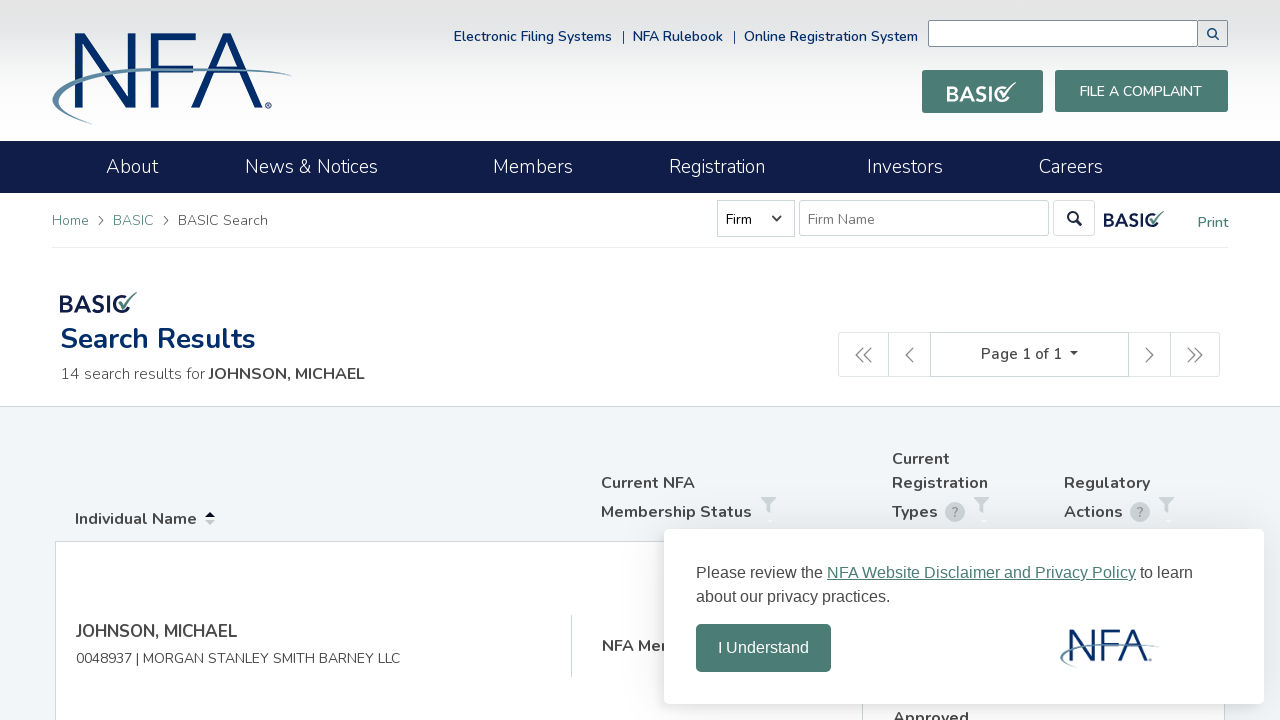